Tests navigation to Selenium website and clicks on the Downloads button, then verifies the page title changes to Downloads page

Starting URL: https://www.selenium.dev/

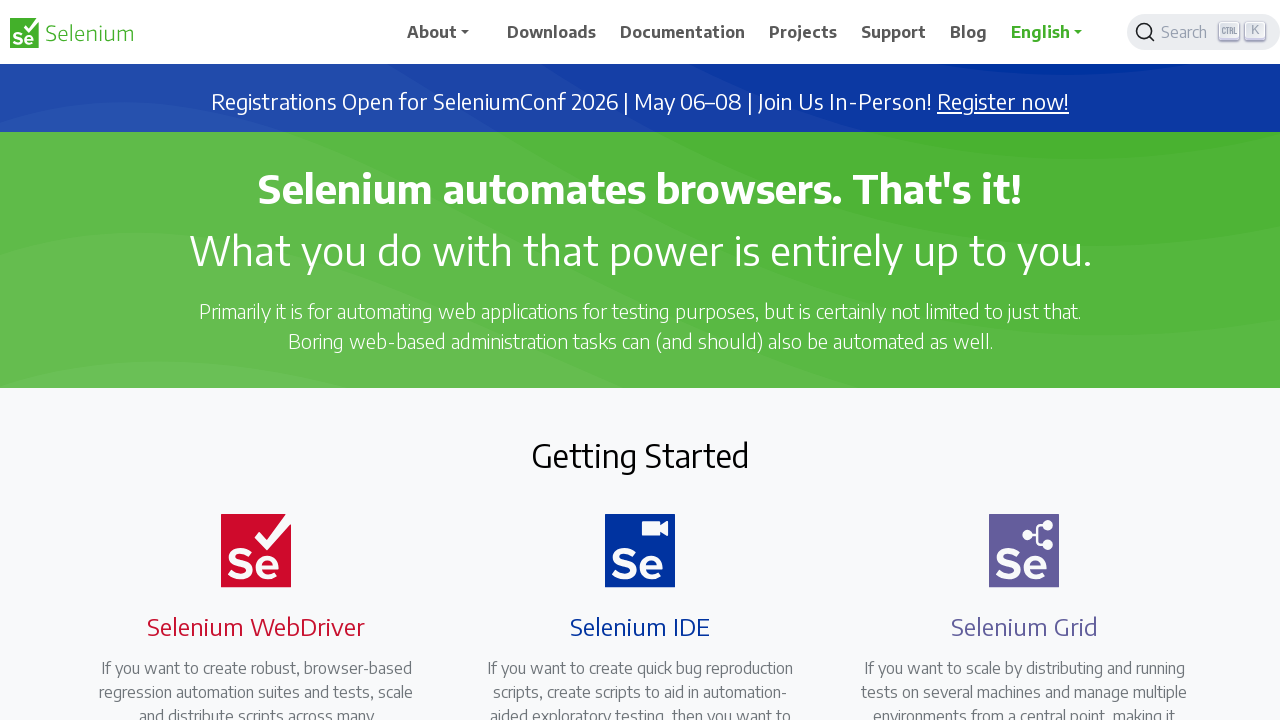

Navigated to Selenium website
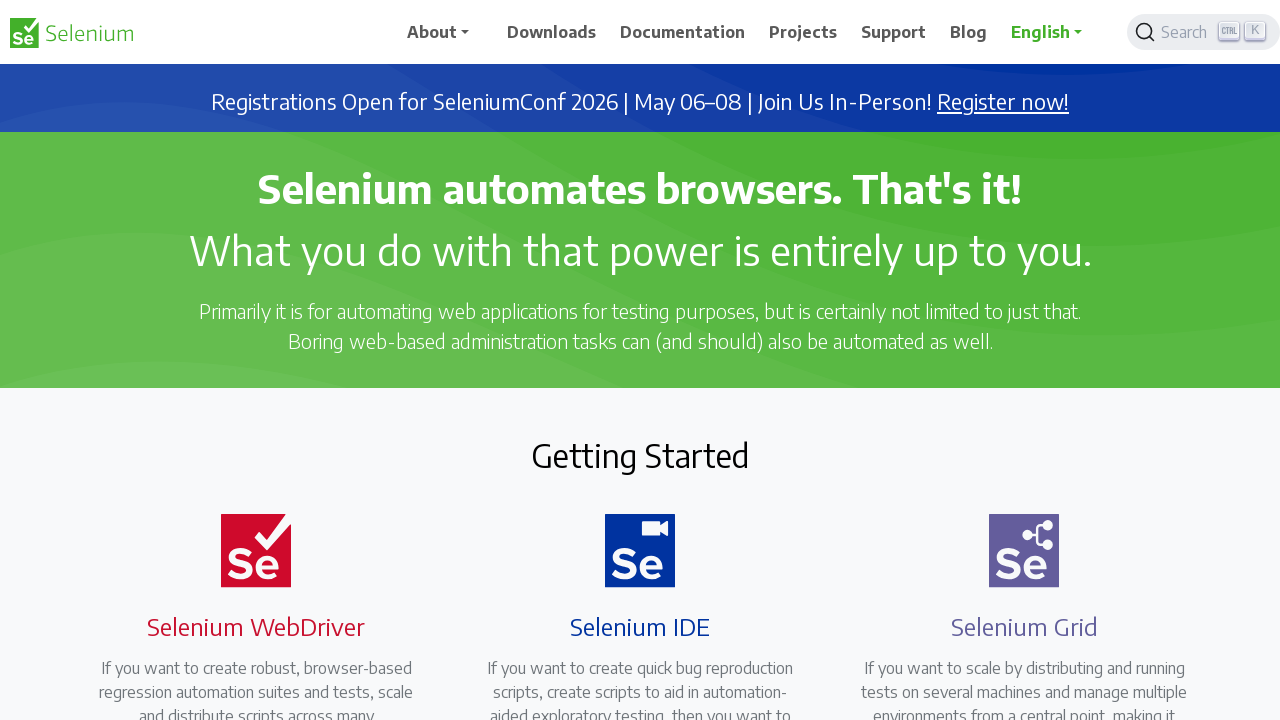

Clicked on Downloads button at (552, 32) on xpath=//span[text()='Downloads']
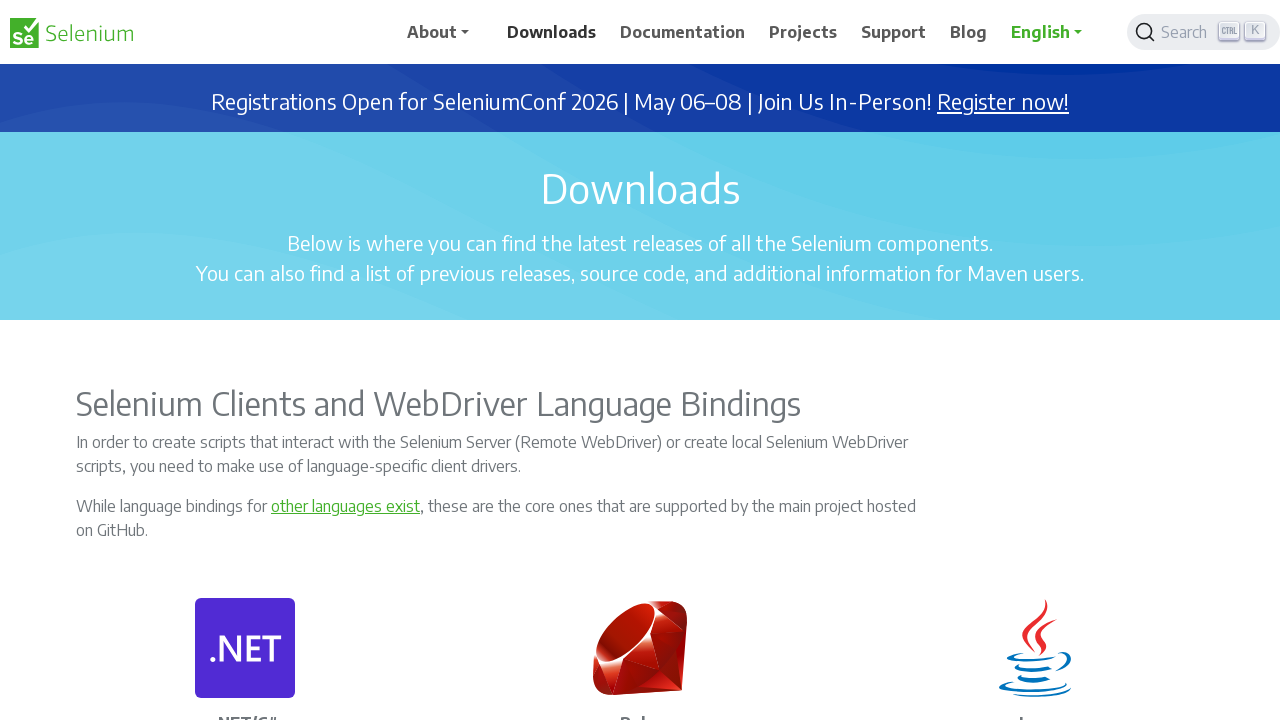

Downloads page loaded
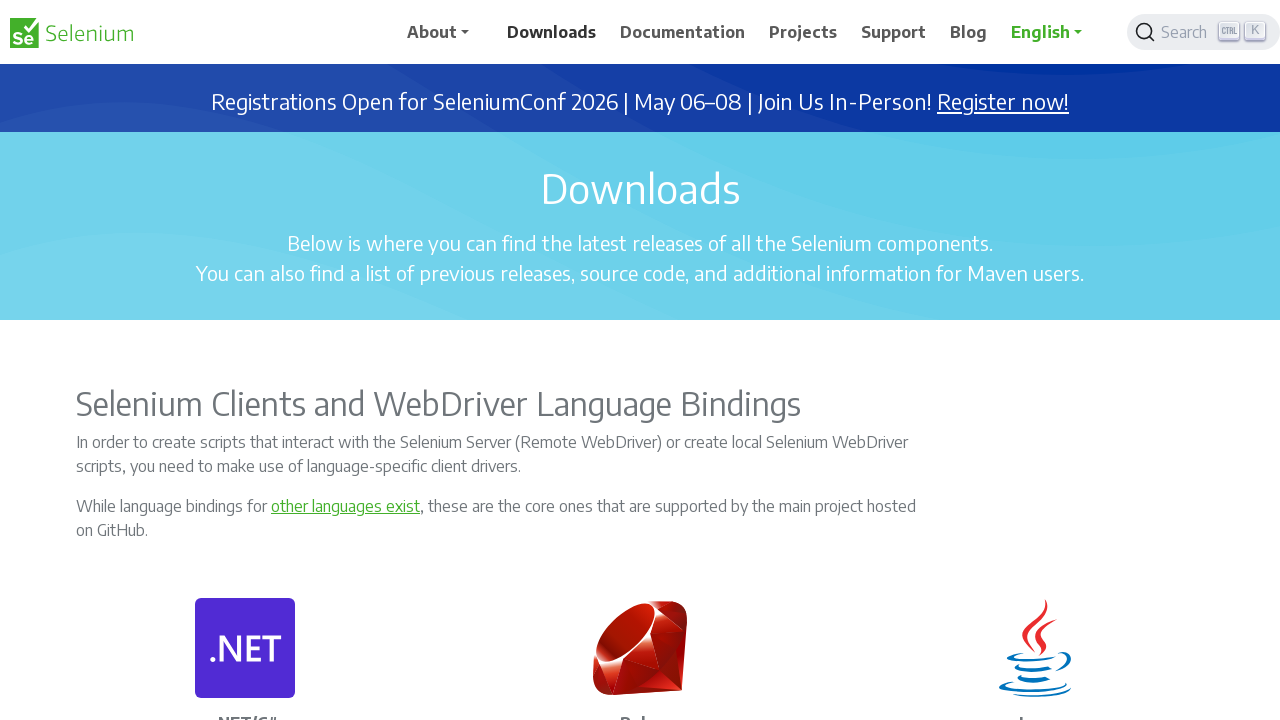

Verified page title changed to 'Downloads | Selenium'
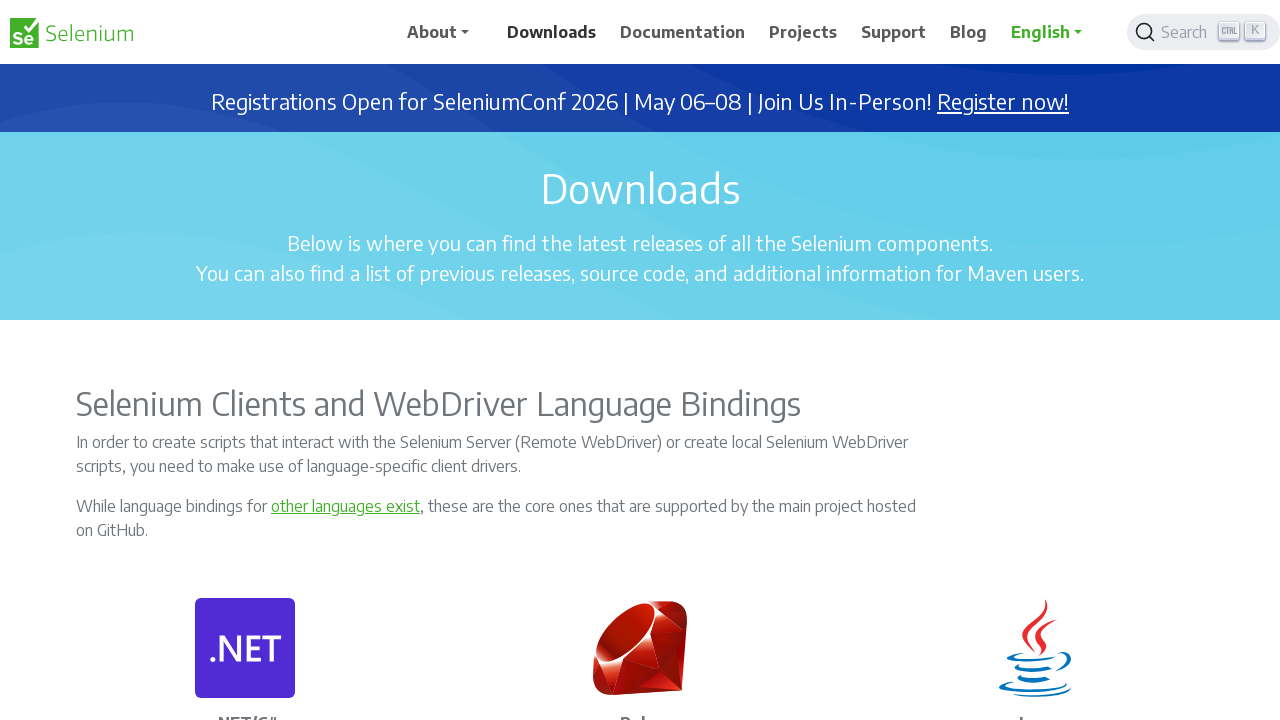

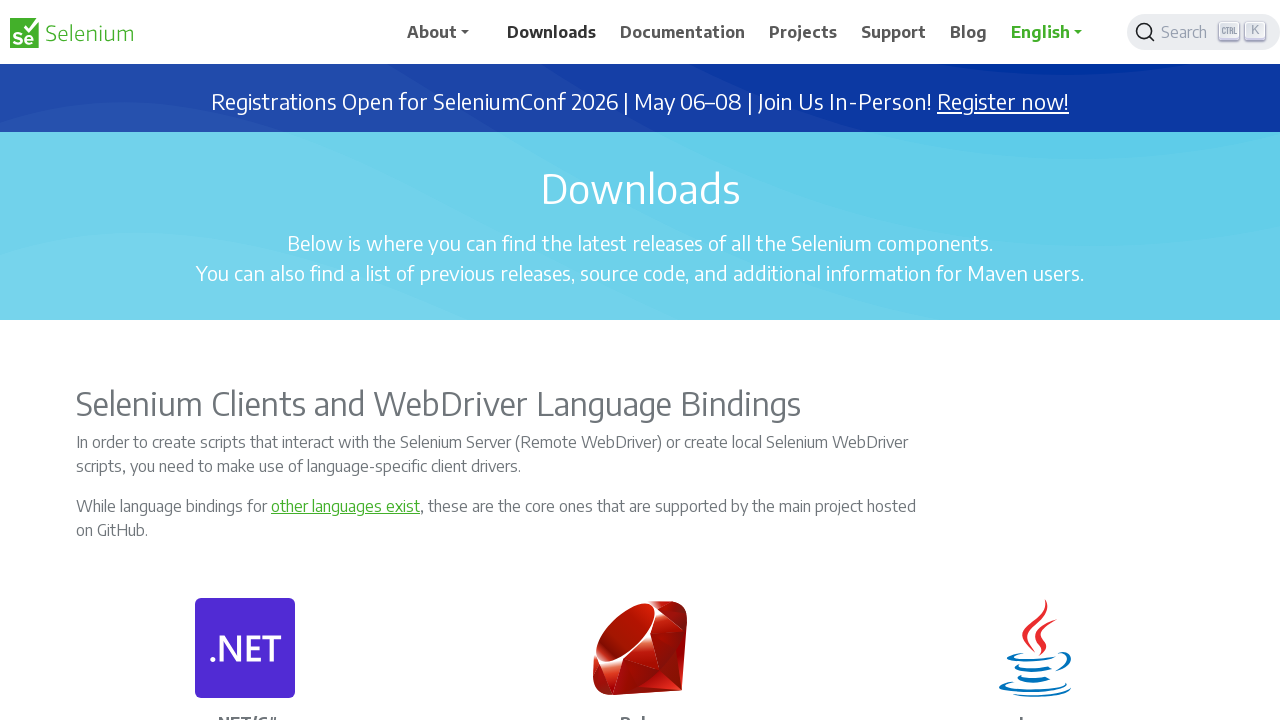